Tests dropdown menu interaction by clicking a dropdown button and then clicking the Facebook link that appears in the dropdown menu

Starting URL: https://omayo.blogspot.com/

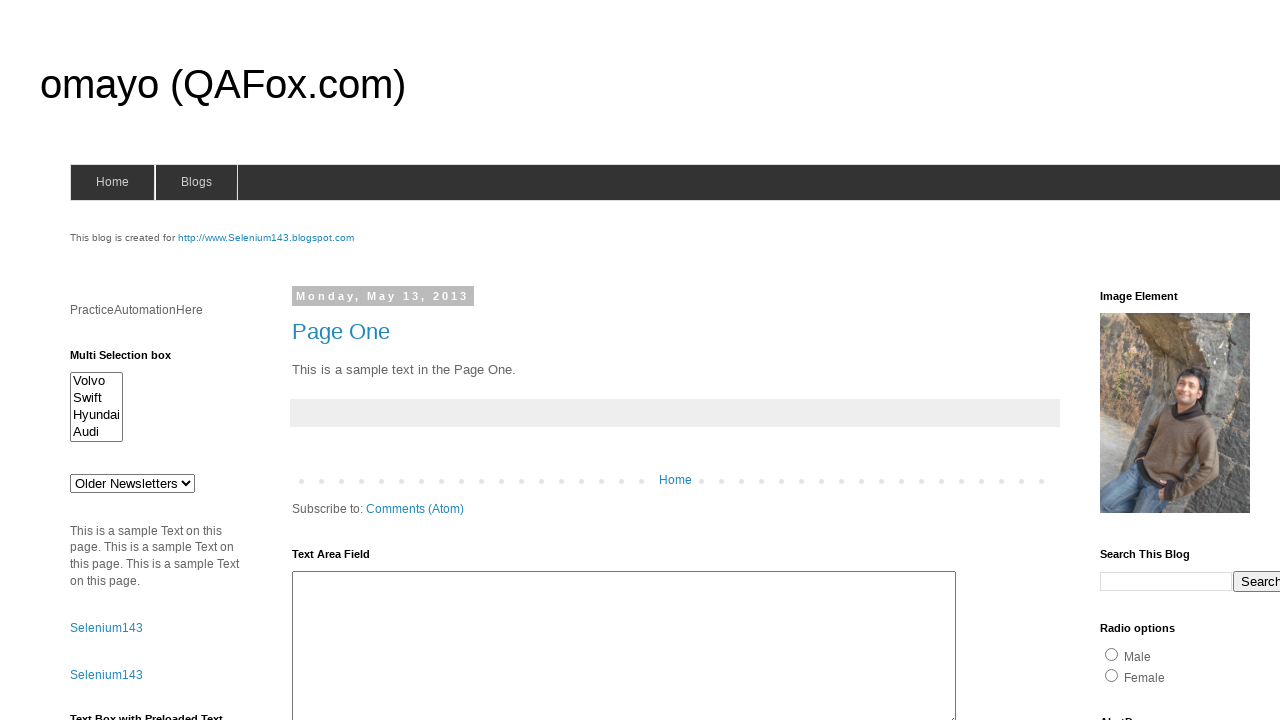

Clicked dropdown button to open menu at (1227, 360) on button.dropbtn
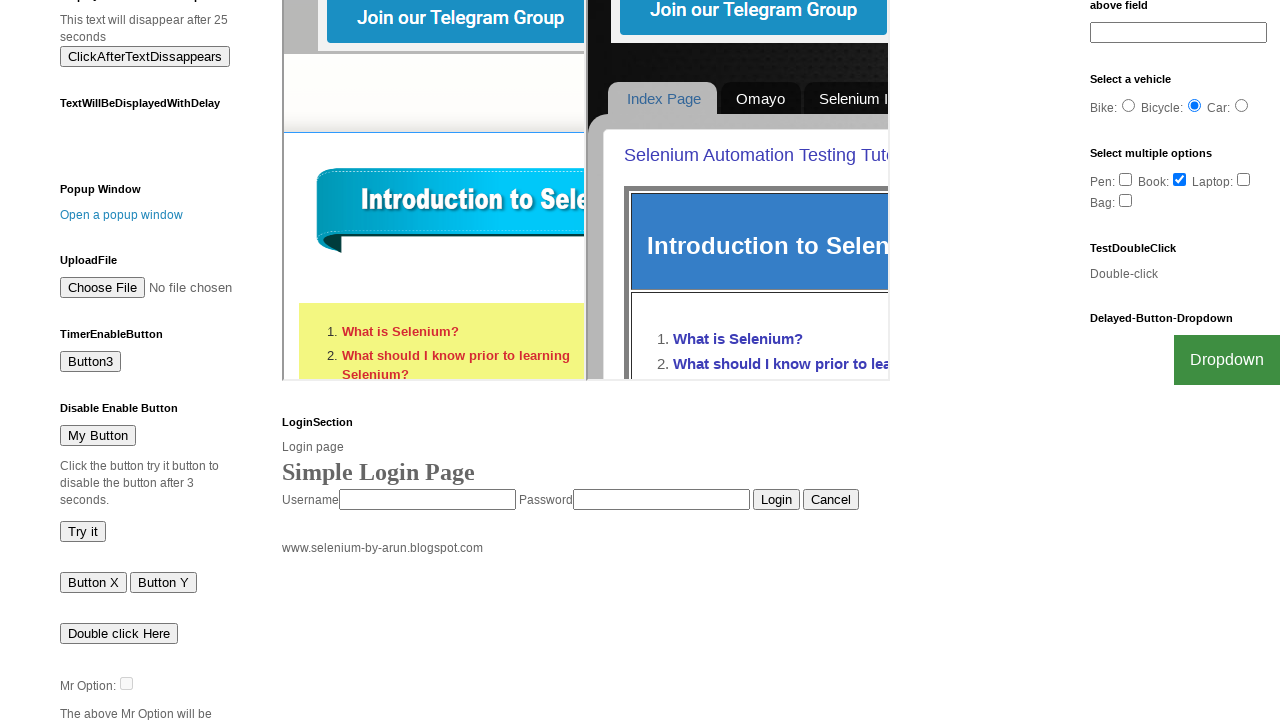

Facebook link appeared in dropdown menu
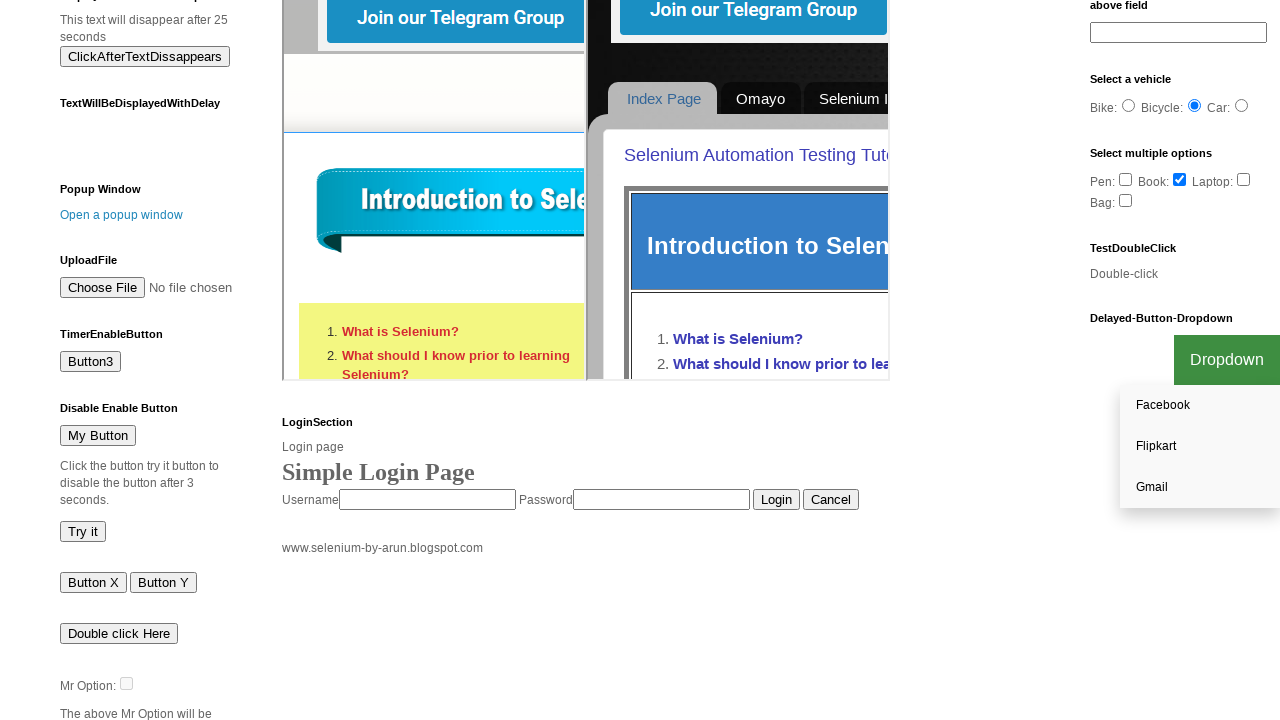

Clicked Facebook link in dropdown menu at (1200, 406) on xpath=//a[text()='Facebook']
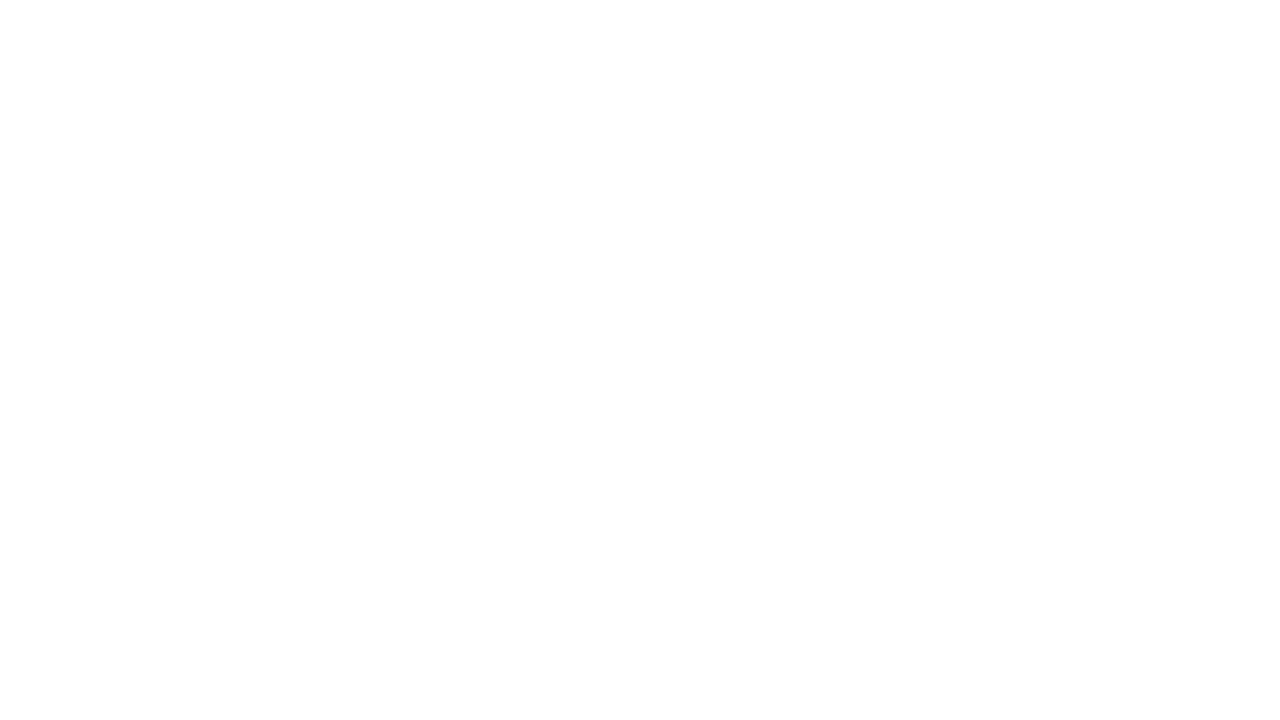

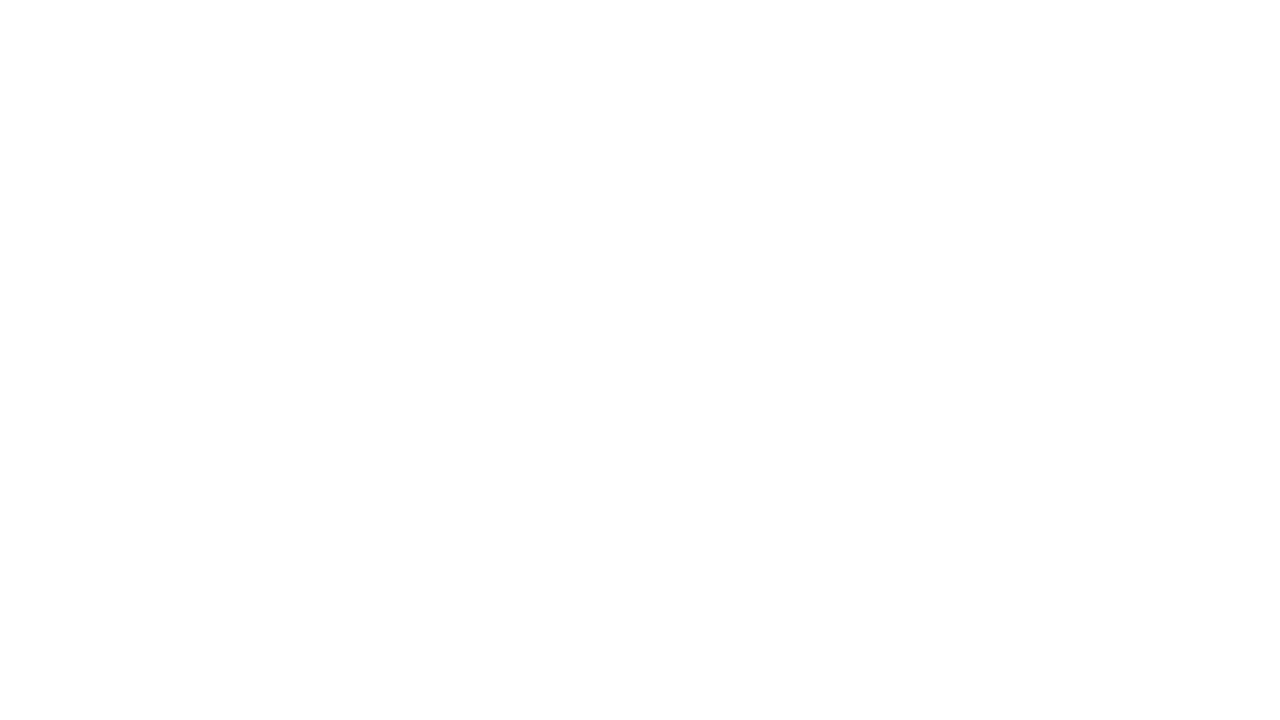